Tests radio button selection by clicking the 'Yes' radio button option

Starting URL: https://demoqa.com/radio-button

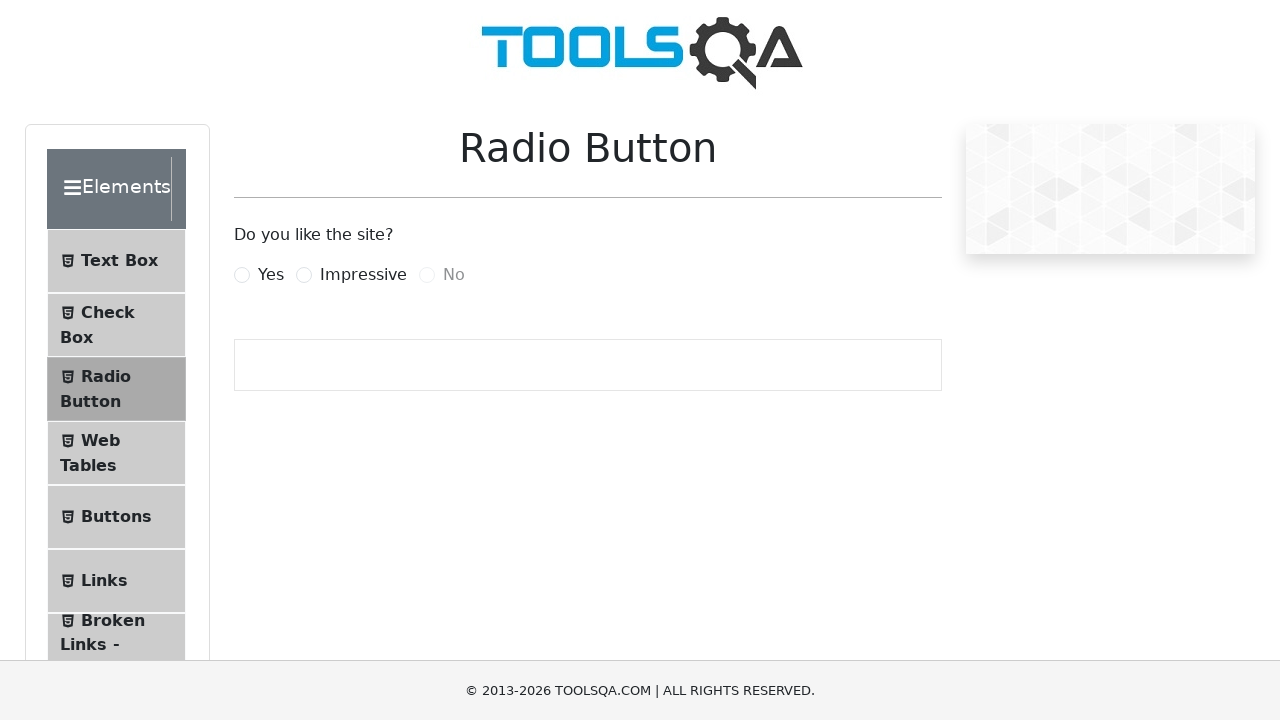

Clicked the 'Yes' radio button option at (271, 275) on label[for='yesRadio']
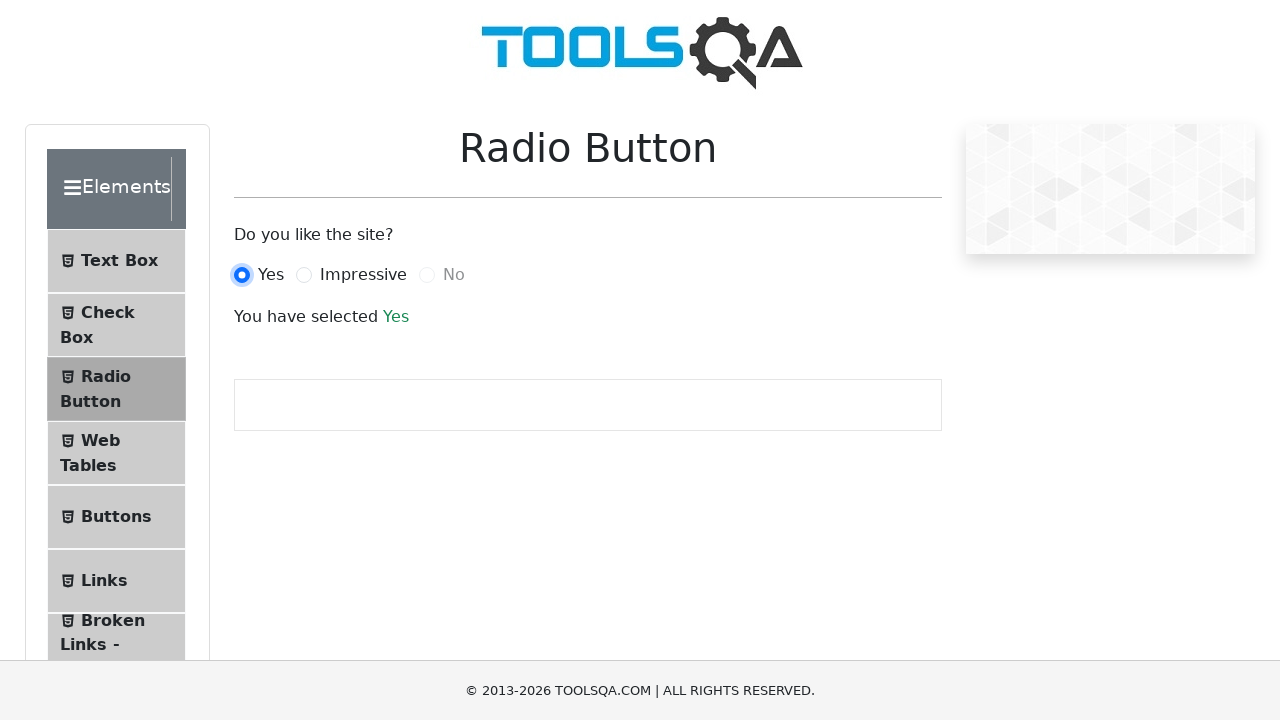

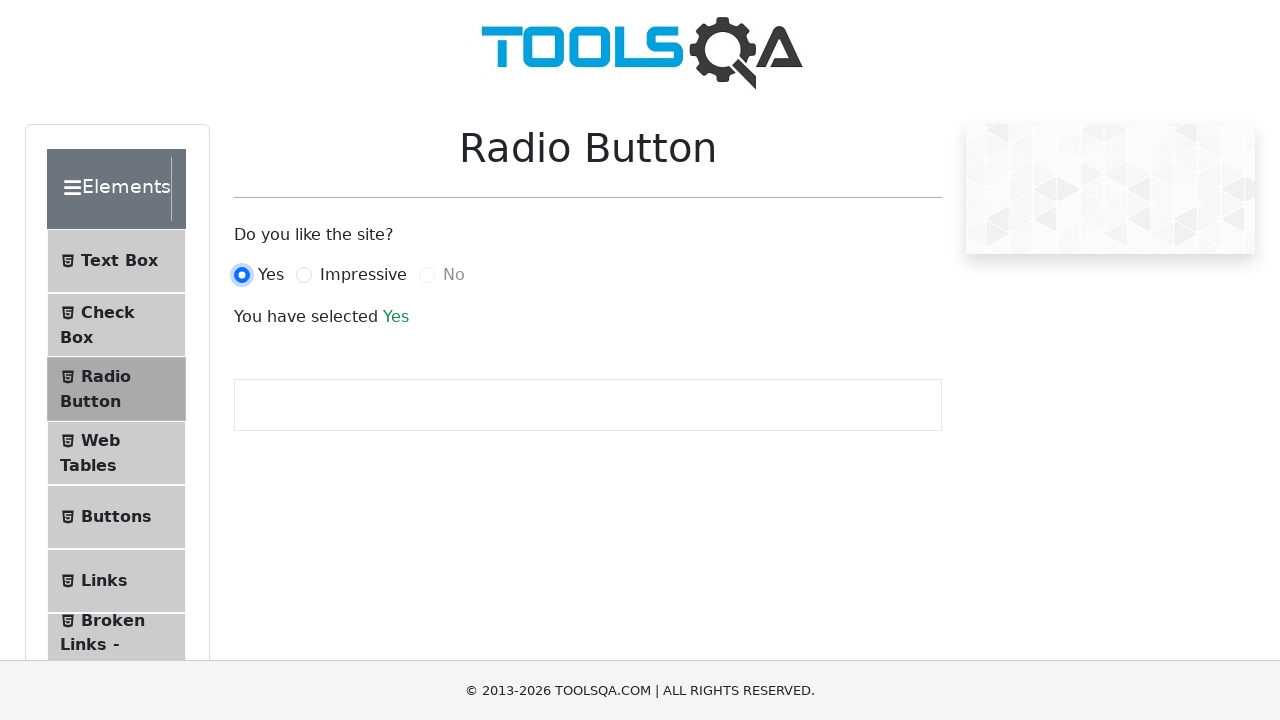